Tests double-click functionality on W3Schools demo page by filling a text field and double-clicking a button to copy text between fields

Starting URL: https://www.w3schools.com/tags/tryit.asp?filename=tryhtml5_ev_ondblclick3

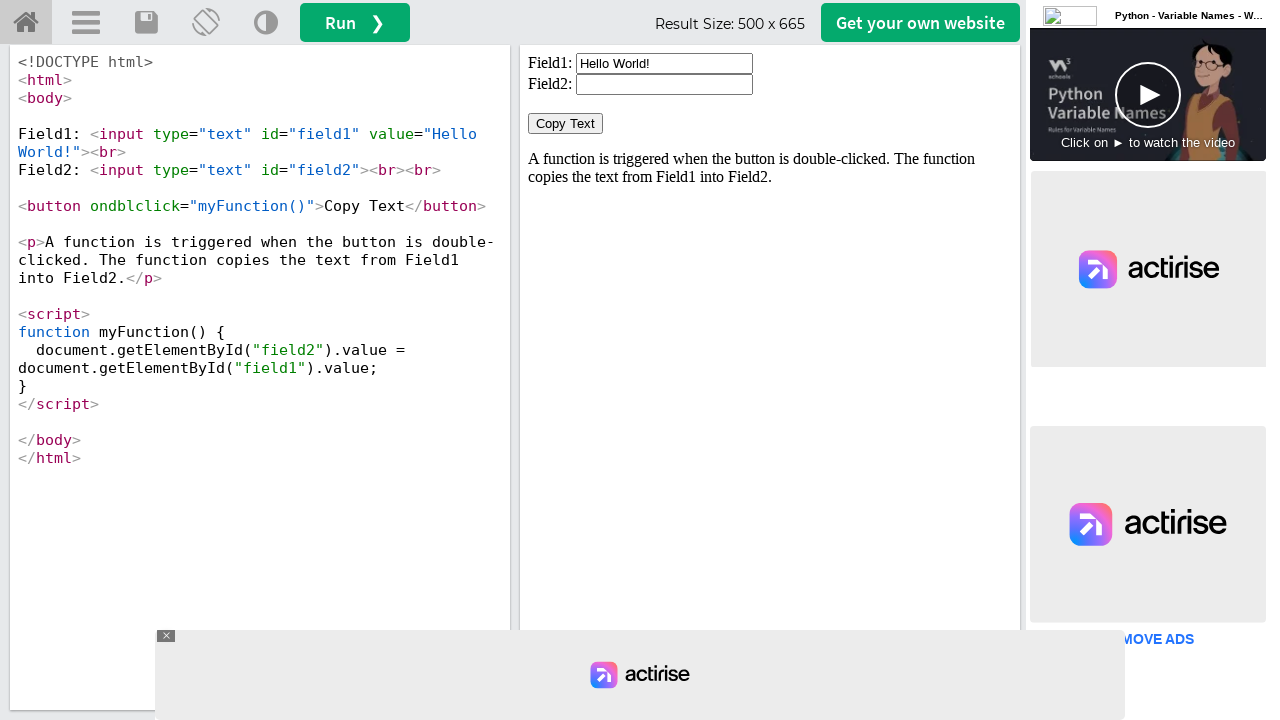

Located iframe containing the demo
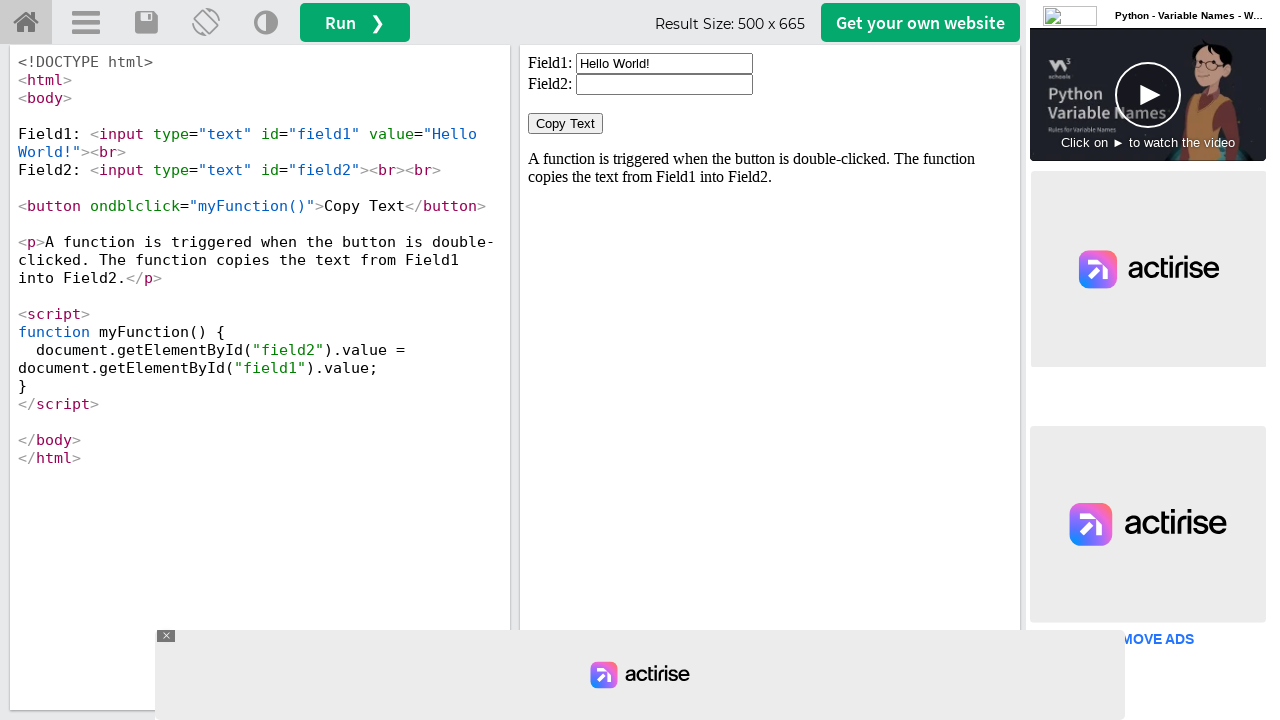

Cleared the first text field on iframe#iframeResult >> nth=0 >> internal:control=enter-frame >> input#field1
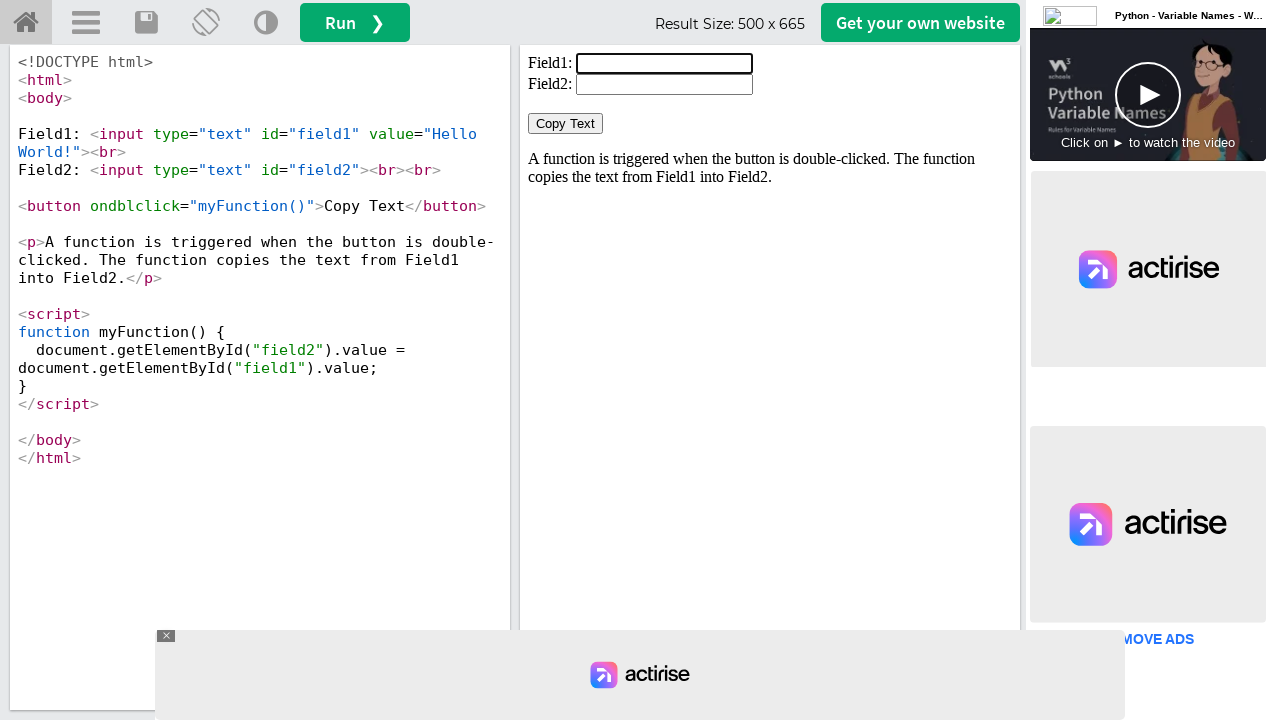

Filled the first text field with 'varsha' on iframe#iframeResult >> nth=0 >> internal:control=enter-frame >> input#field1
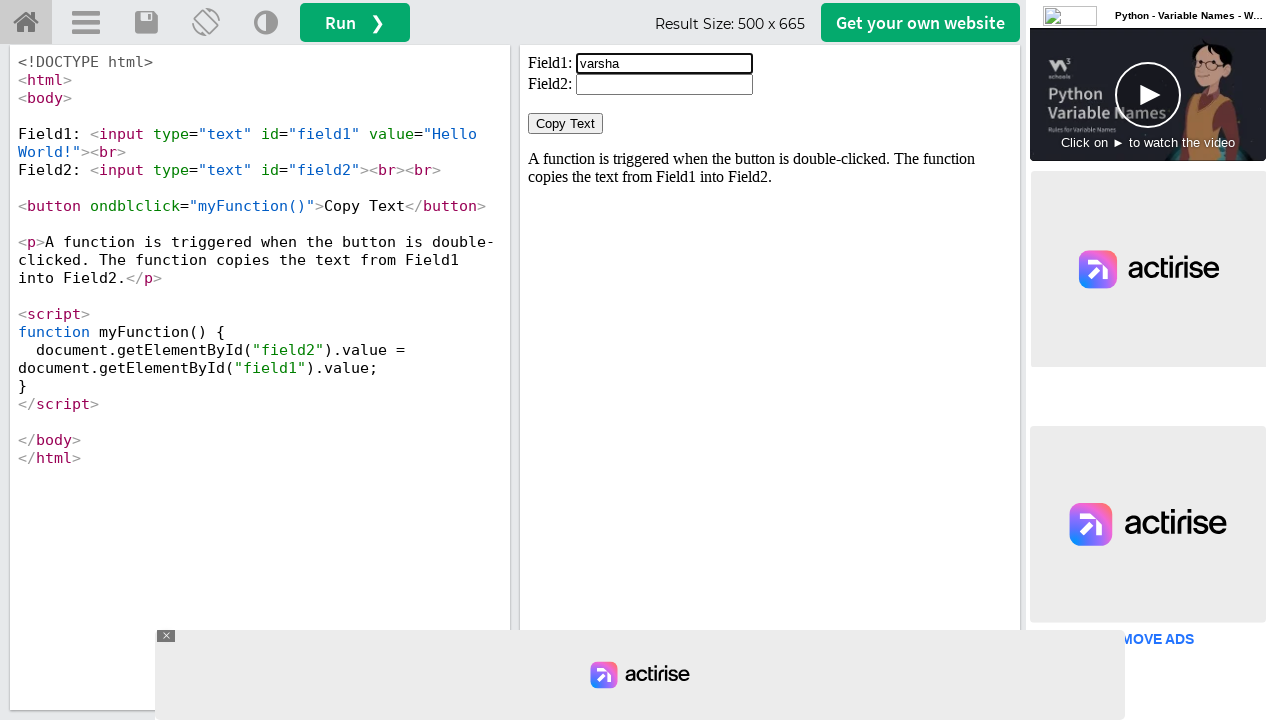

Double-clicked the 'Copy Text' button at (566, 124) on iframe#iframeResult >> nth=0 >> internal:control=enter-frame >> button:has-text(
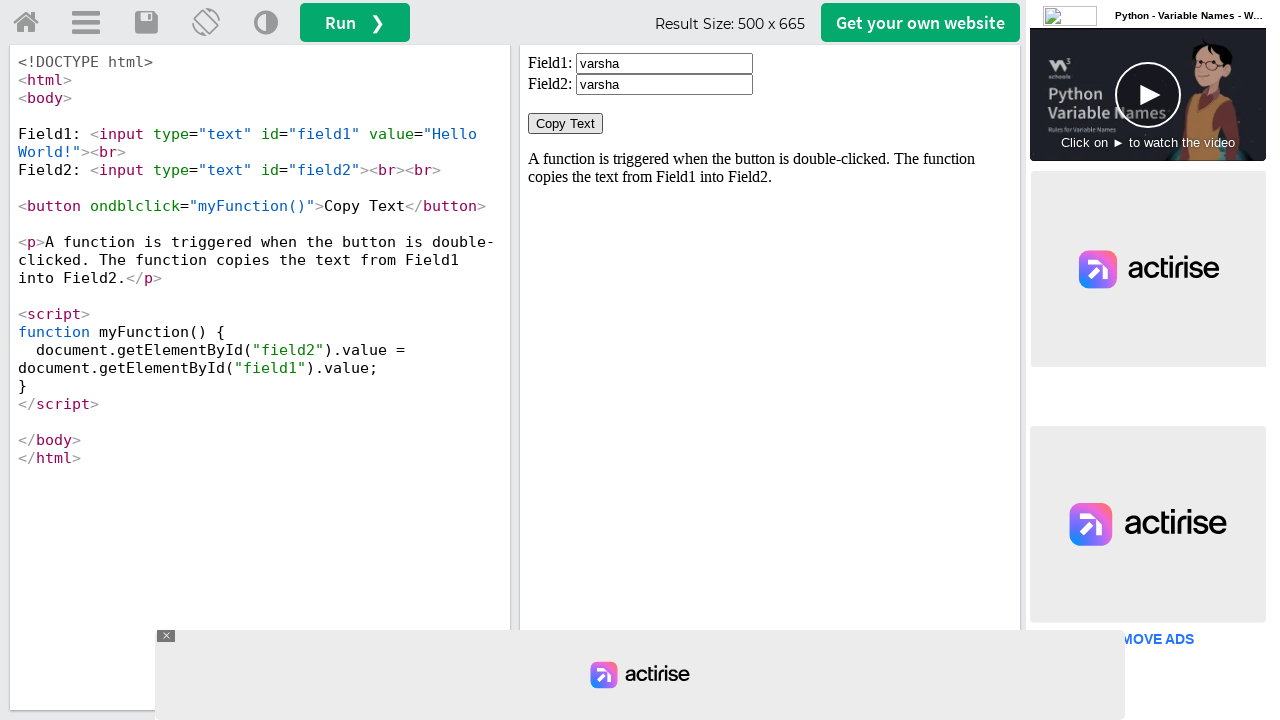

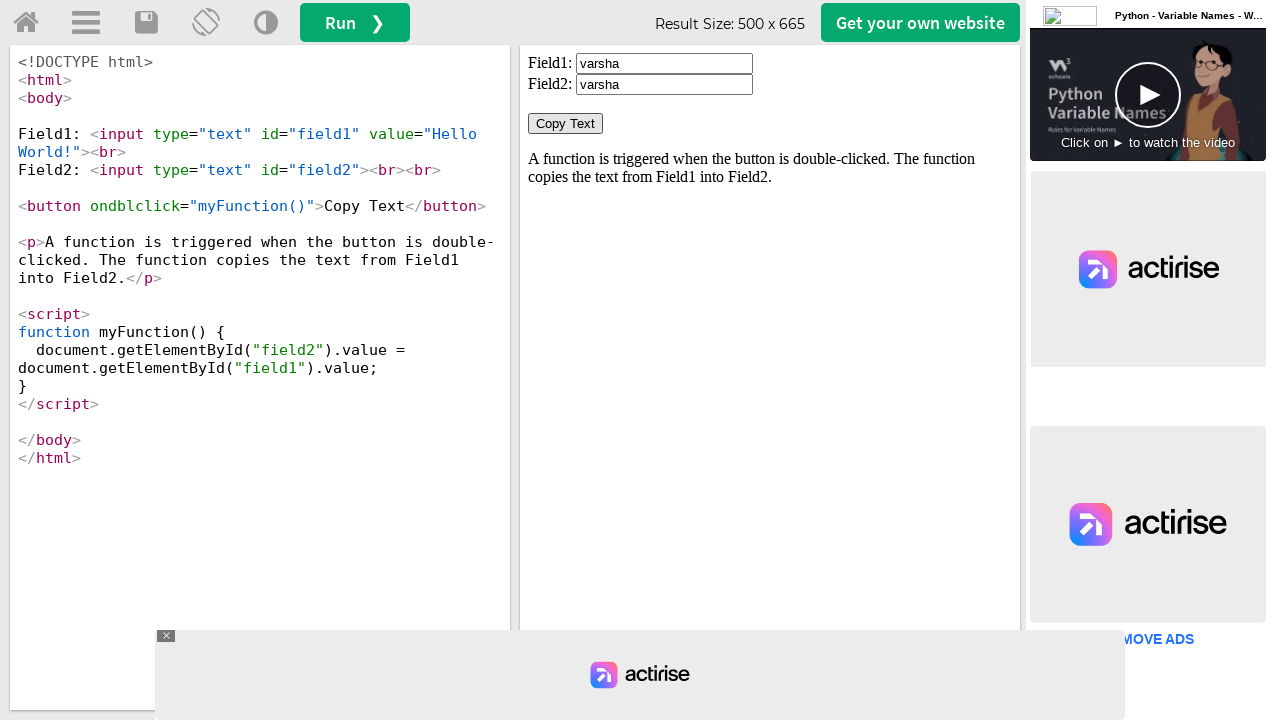